Solves a math challenge by extracting a value from an image attribute, calculating the result, and submitting the form with checkbox and radio button selections

Starting URL: http://suninjuly.github.io/get_attribute.html

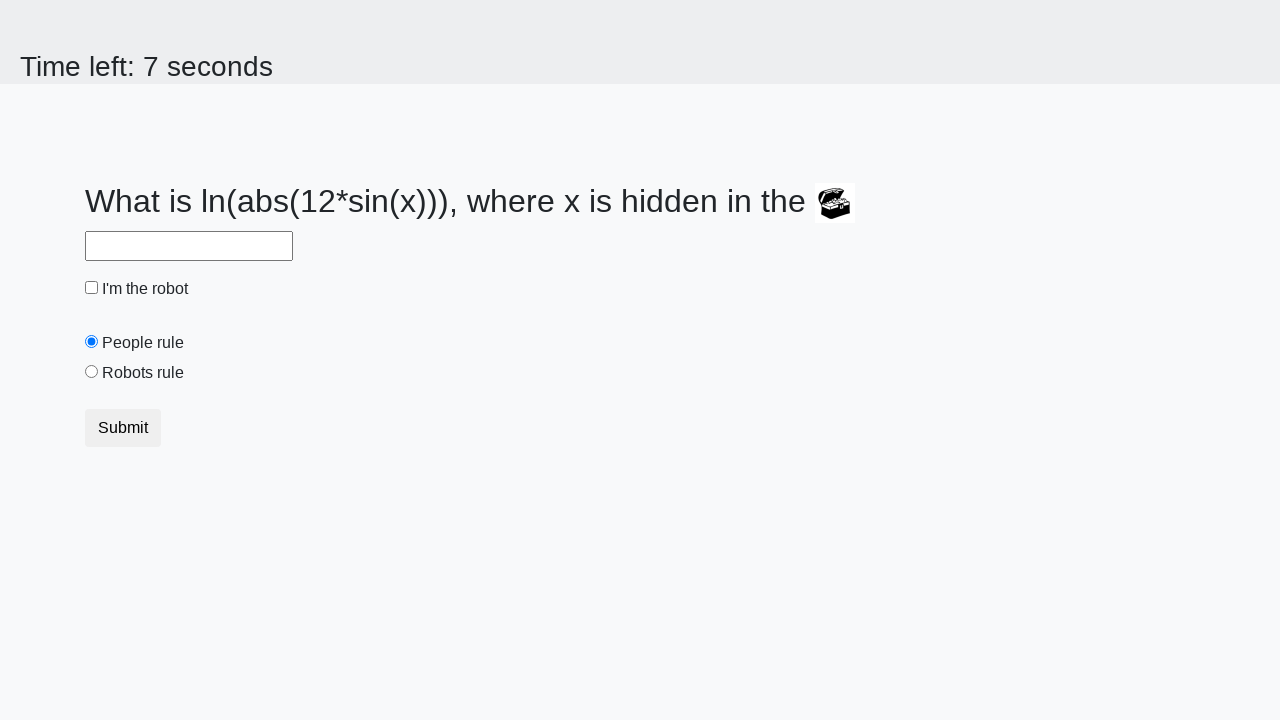

Located the image element
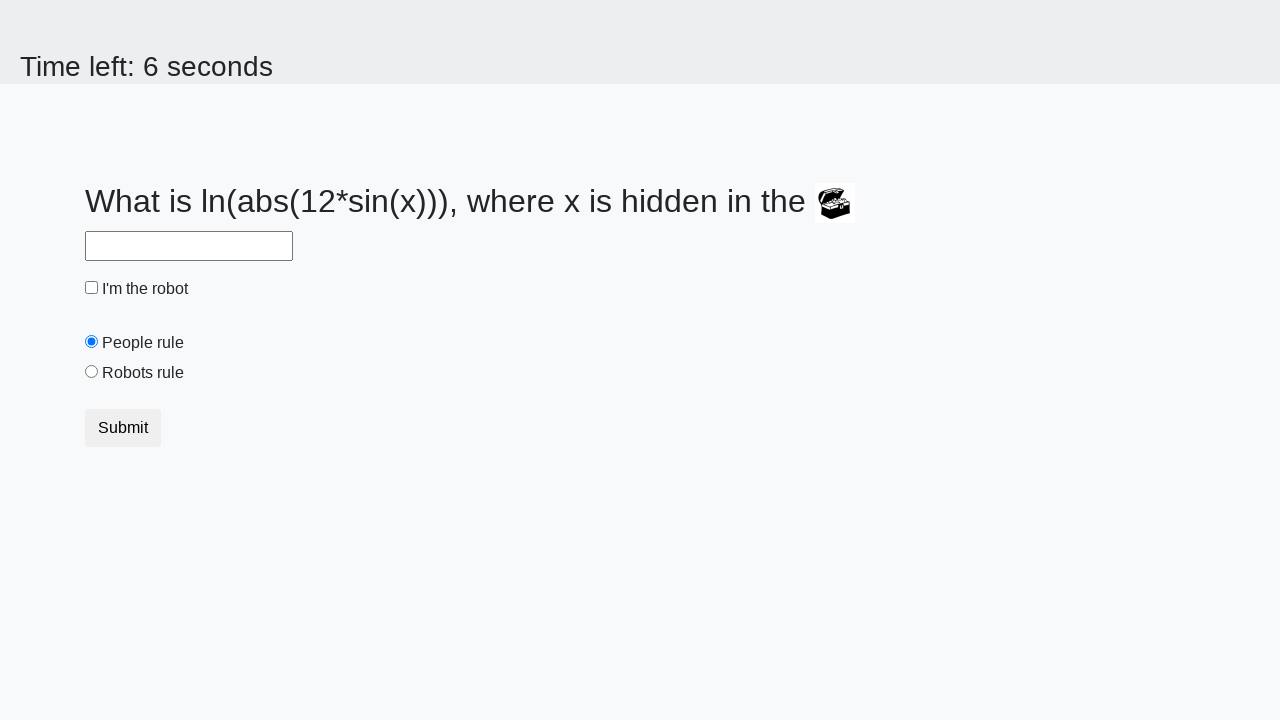

Extracted valuex attribute from image
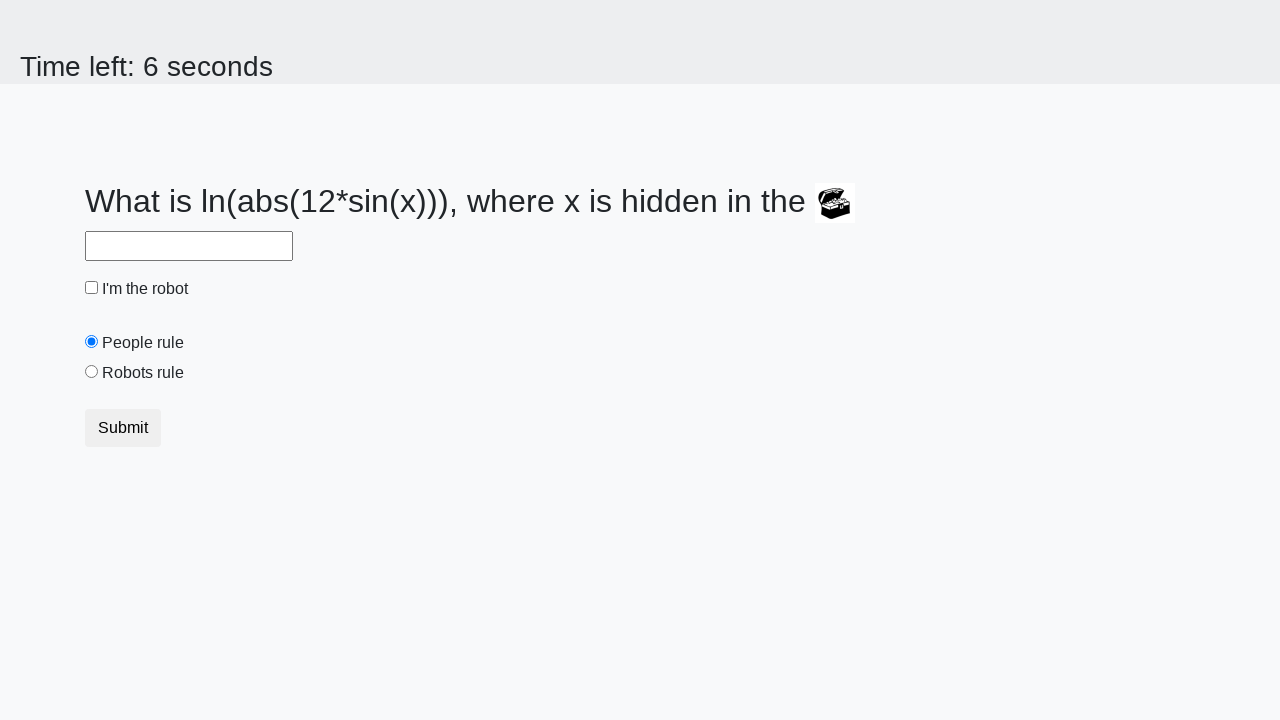

Converted valuex to integer: 969
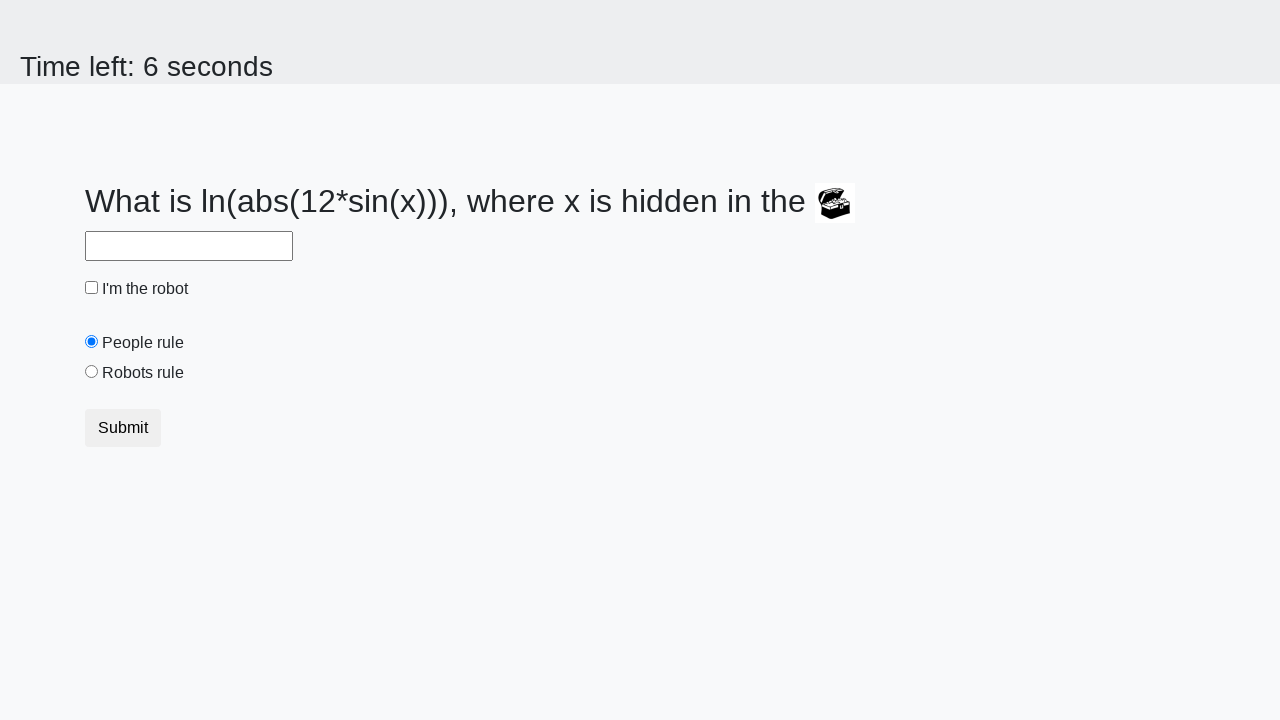

Calculated math challenge result using logarithm
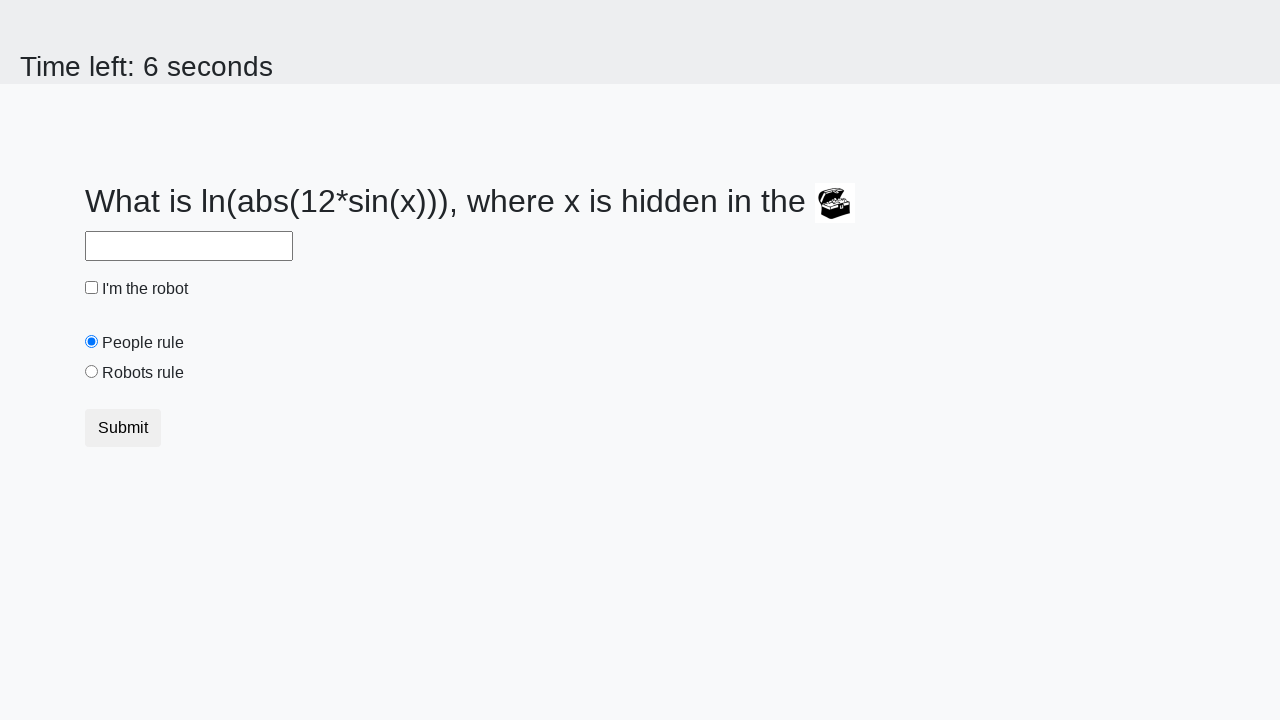

Filled answer field with calculated value: 2.46837480709509 on #answer
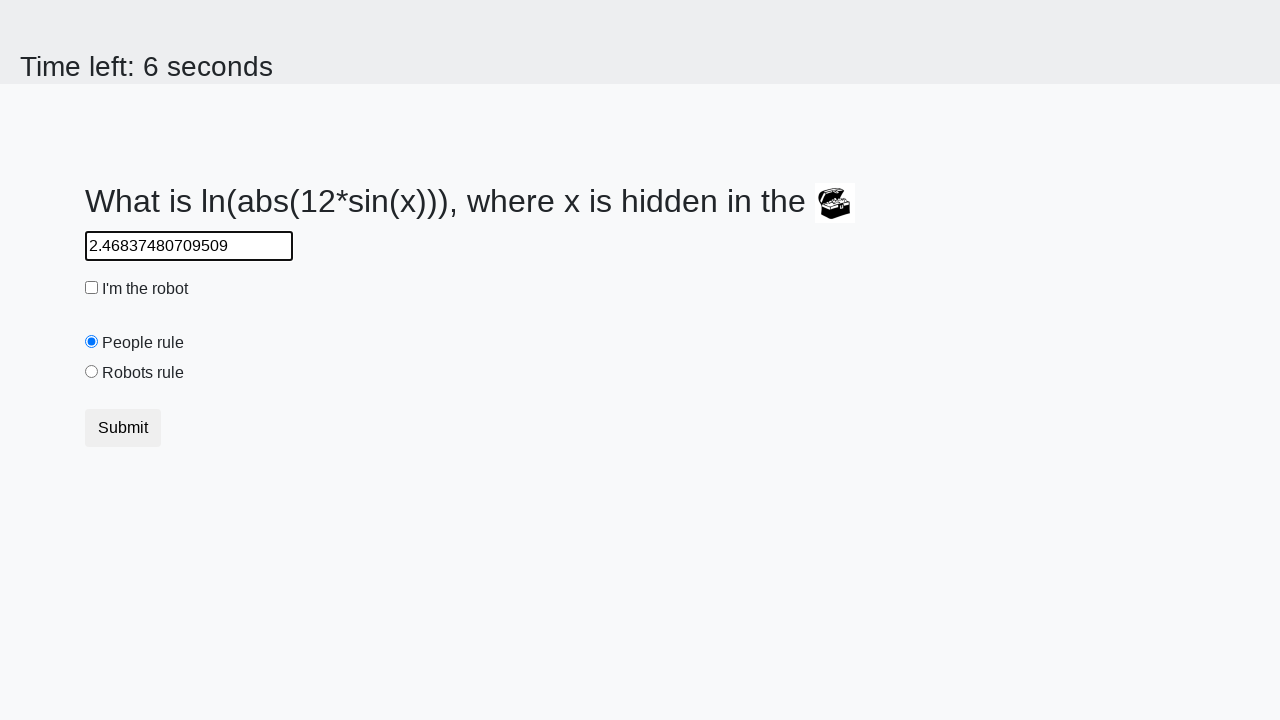

Checked the robot checkbox at (92, 288) on #robotCheckbox
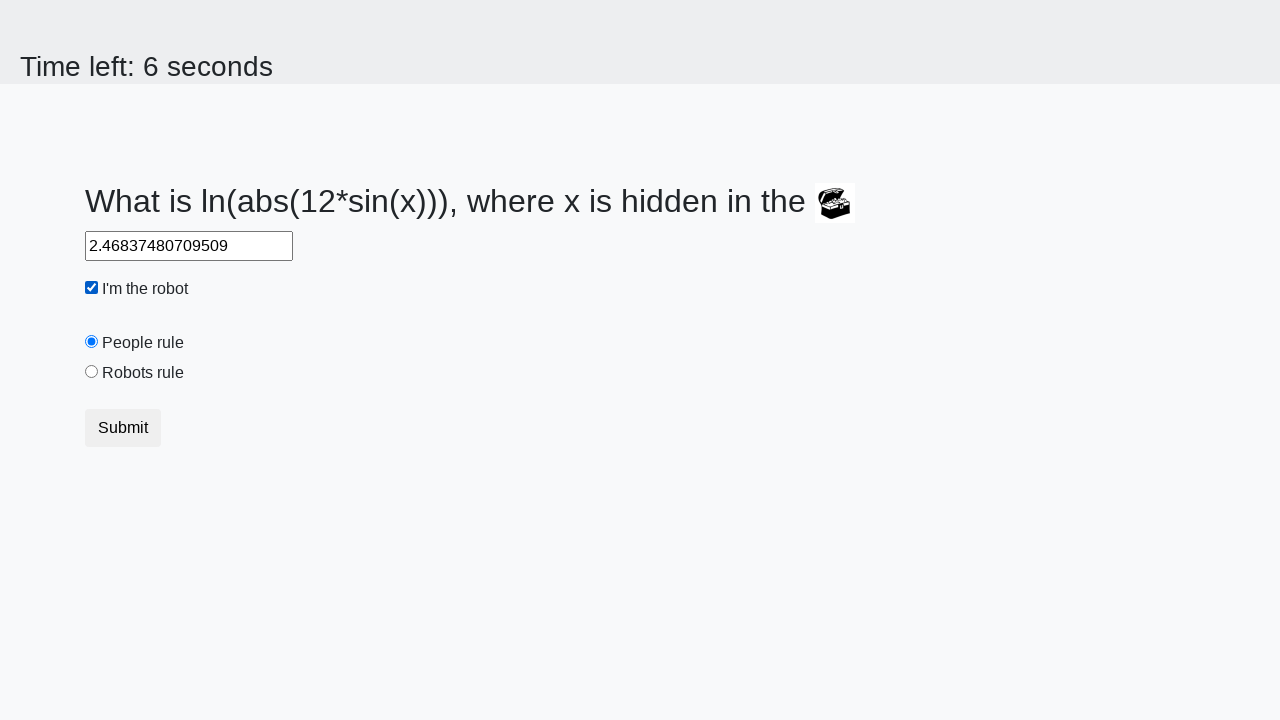

Selected the robots rule radio button at (92, 372) on #robotsRule
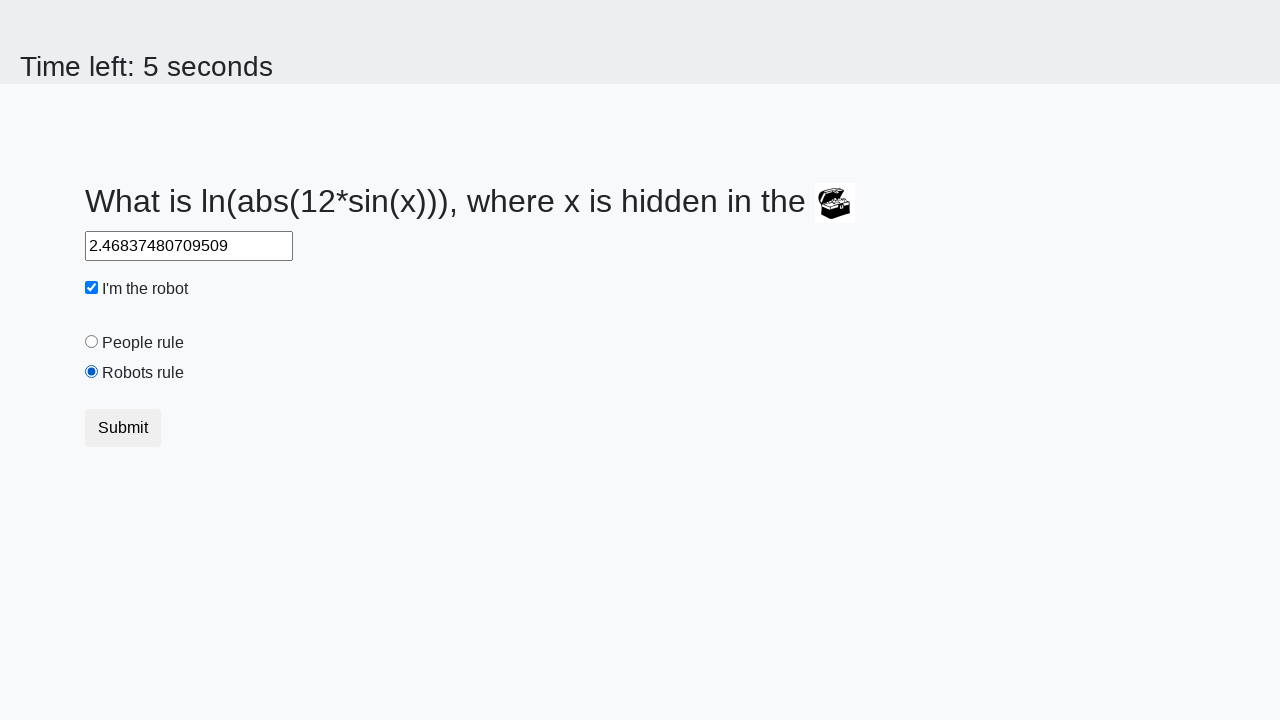

Clicked submit button to submit the form at (123, 428) on button
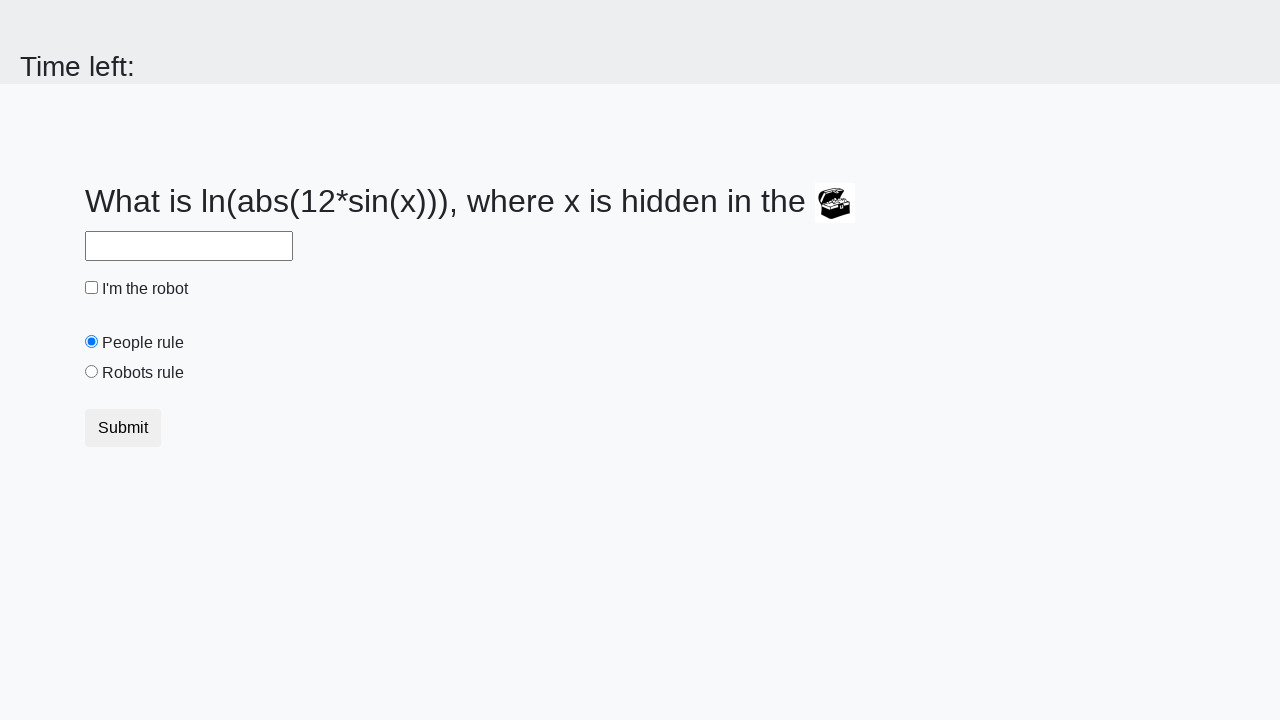

Waited 2 seconds for result to load
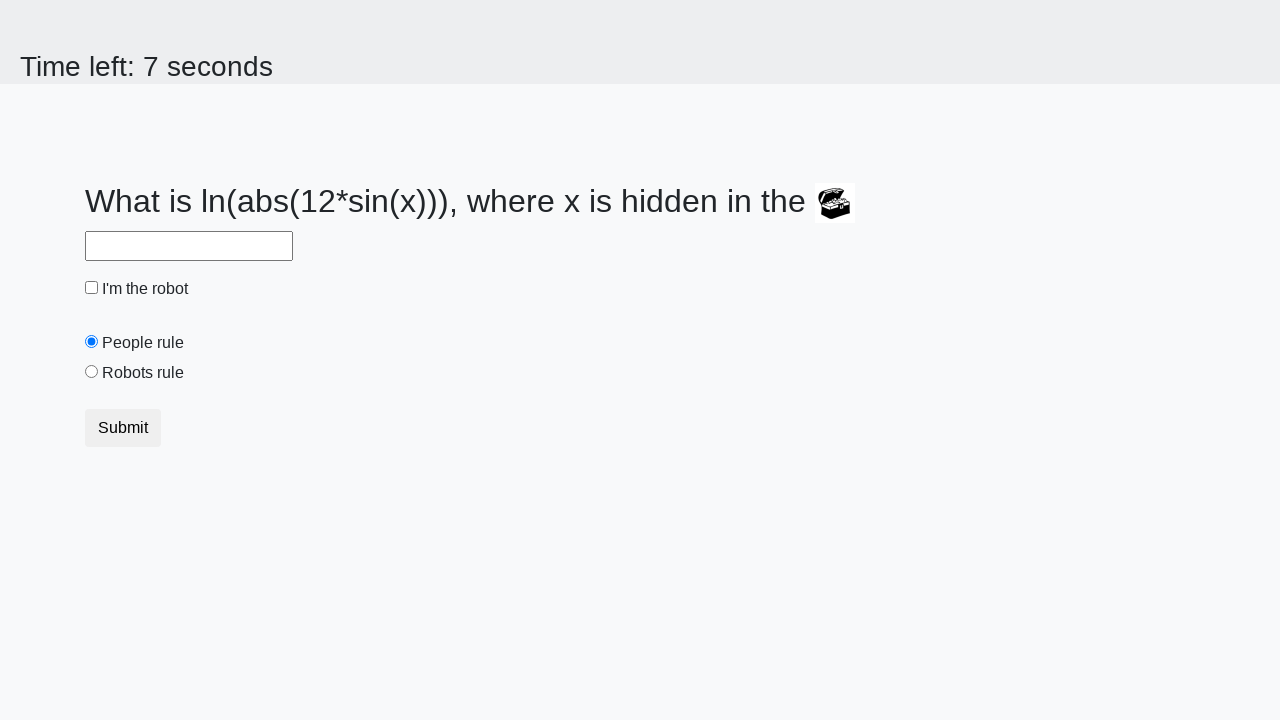

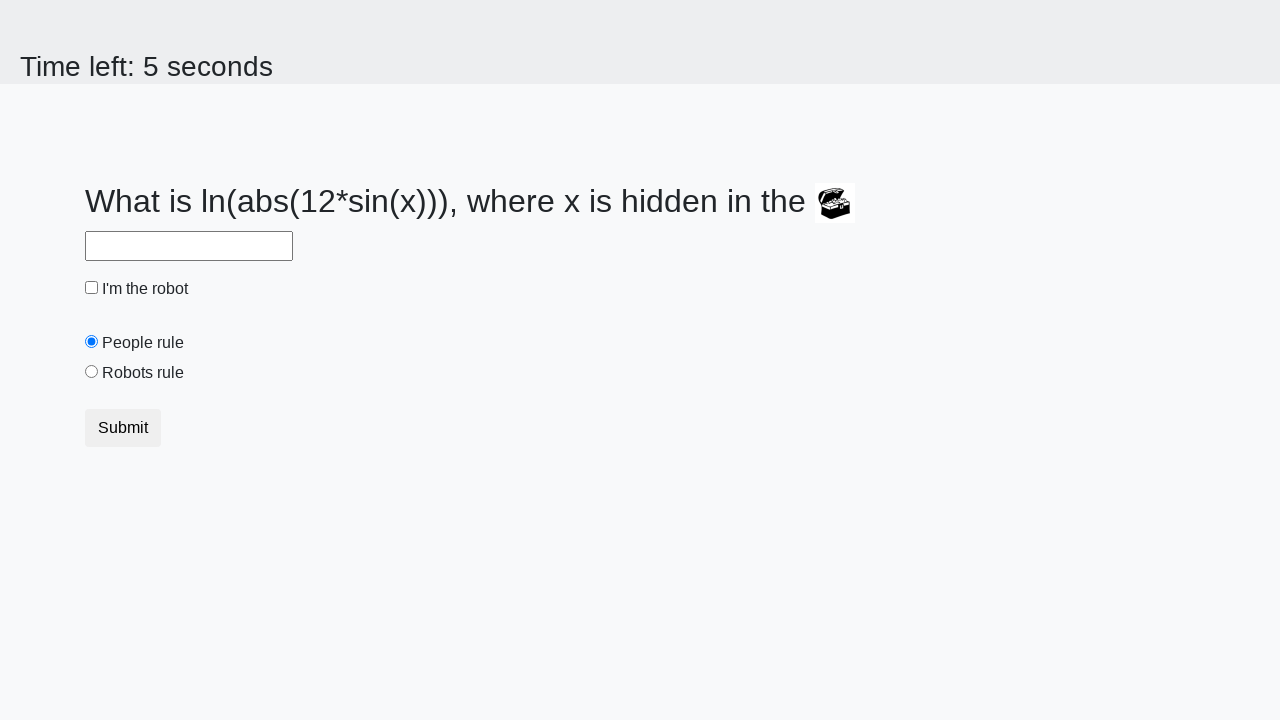